Tests multiple currency dropdown selections - first by index, then by visible text

Starting URL: https://flightnewapp.netlify.app/lavish.com/dropdownspractise/

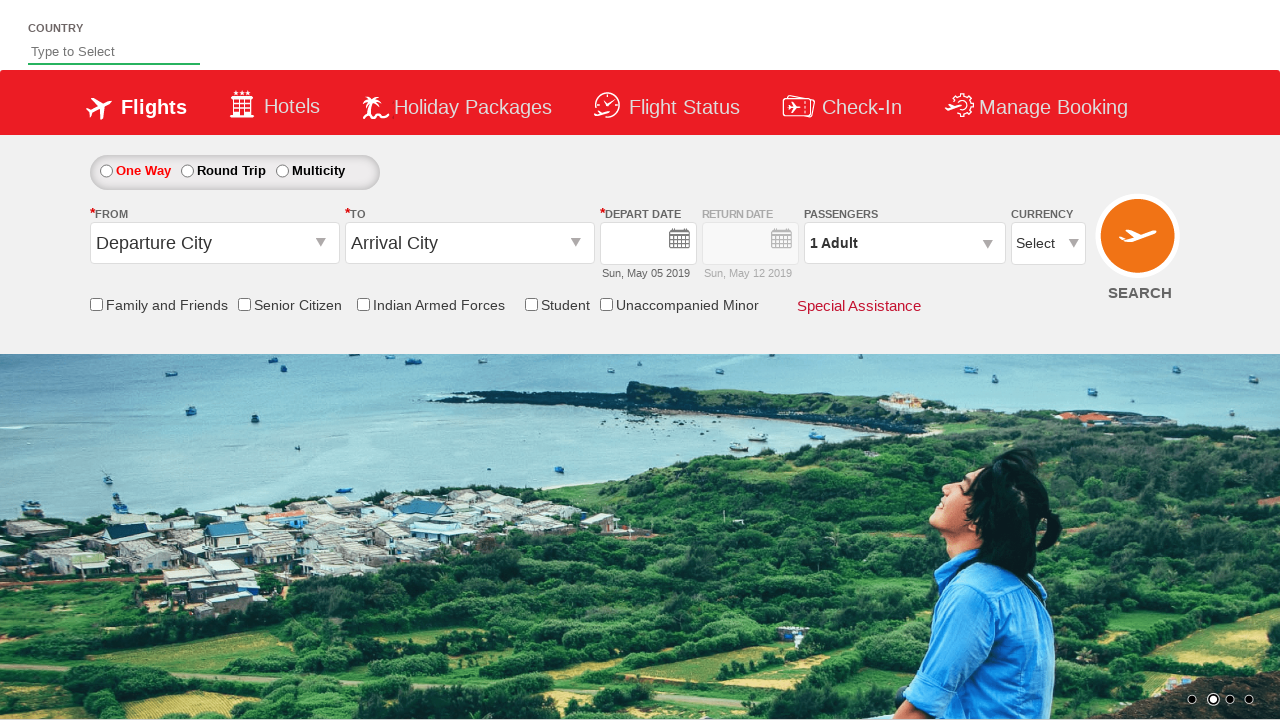

Selected currency dropdown option by index 2 on (//div/select)[3]
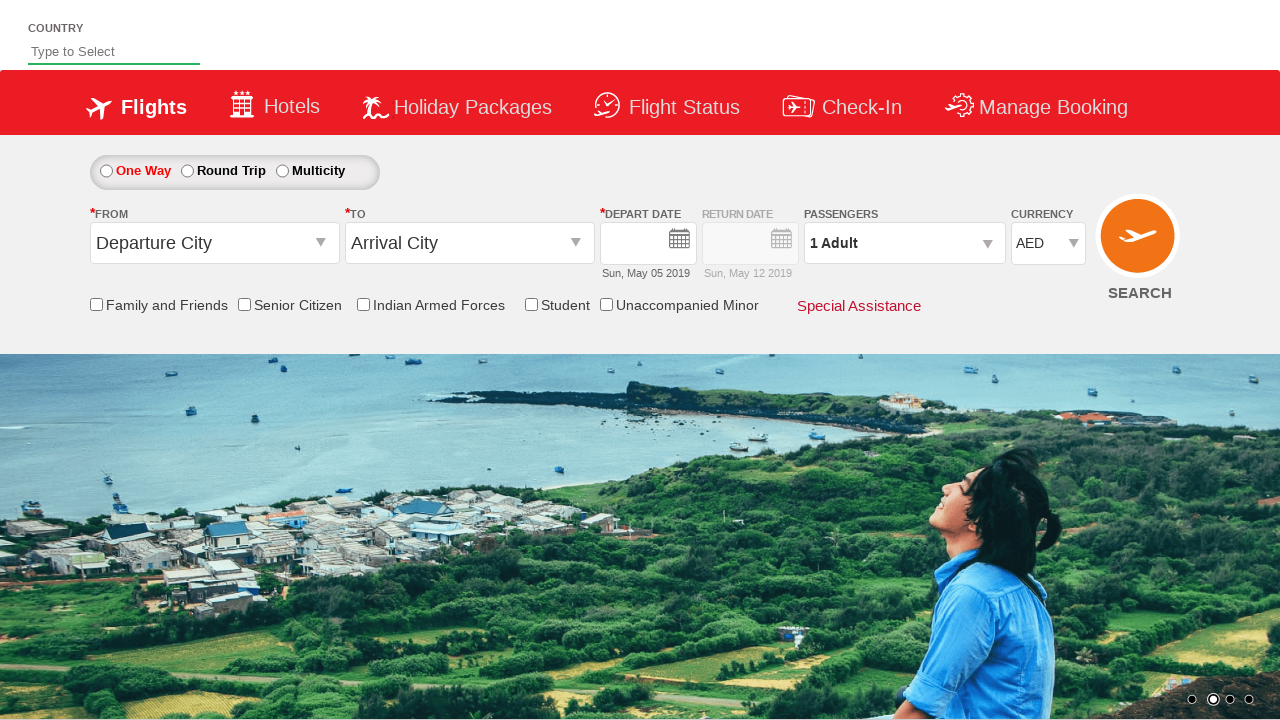

Selected currency dropdown option by visible text 'INR' on (//div/select)[3]
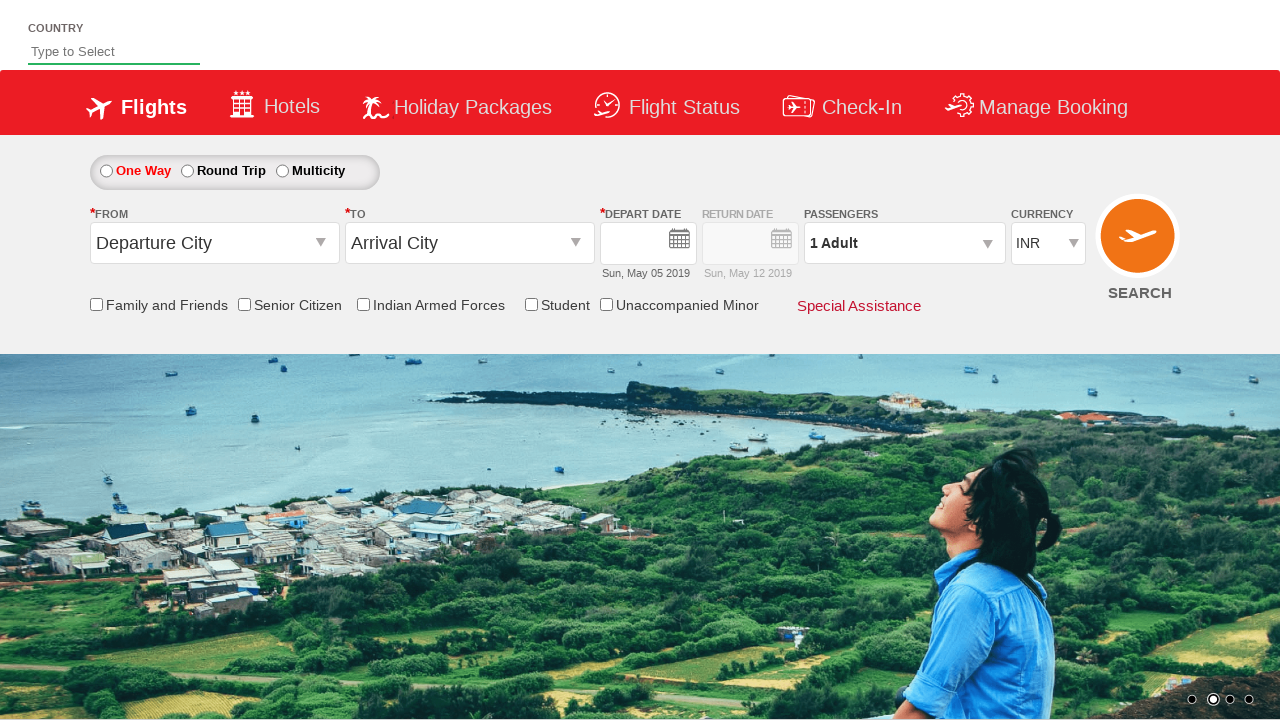

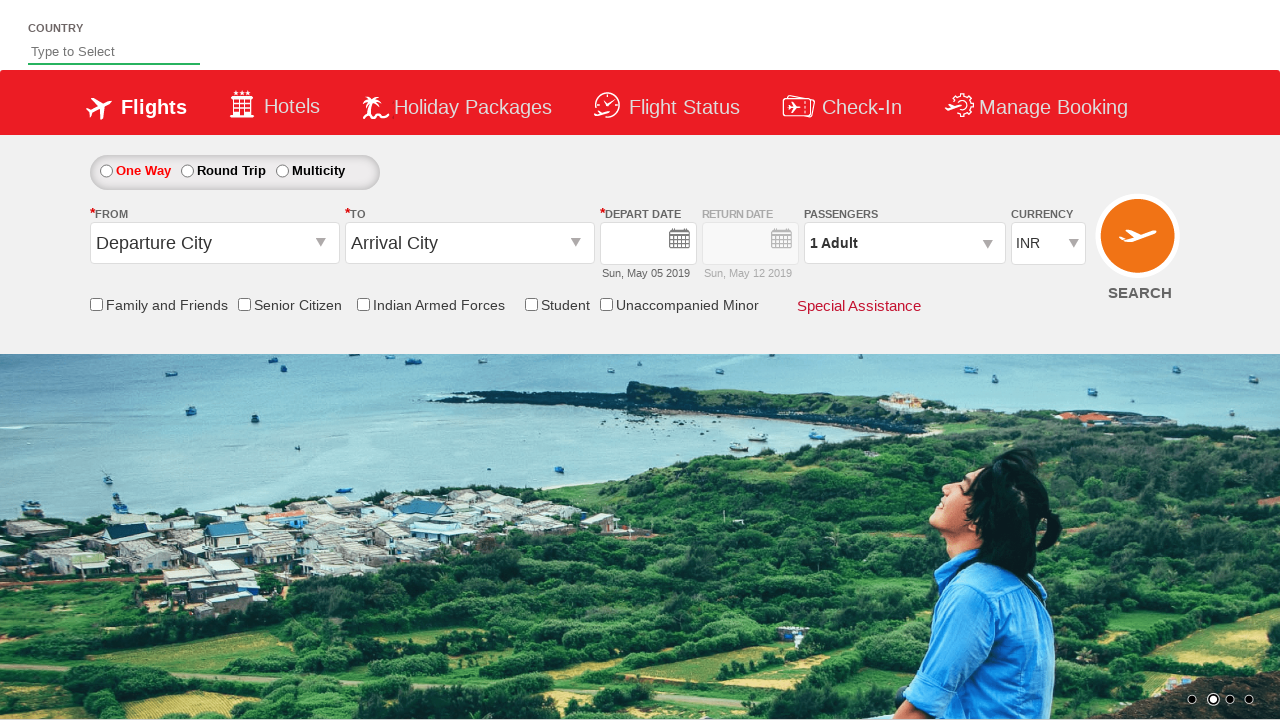